Tests the registration of a donation point by filling out a form with name, email, postal code, address details, selecting pet type, and submitting the form to verify successful registration.

Starting URL: https://petlov.vercel.app/signup

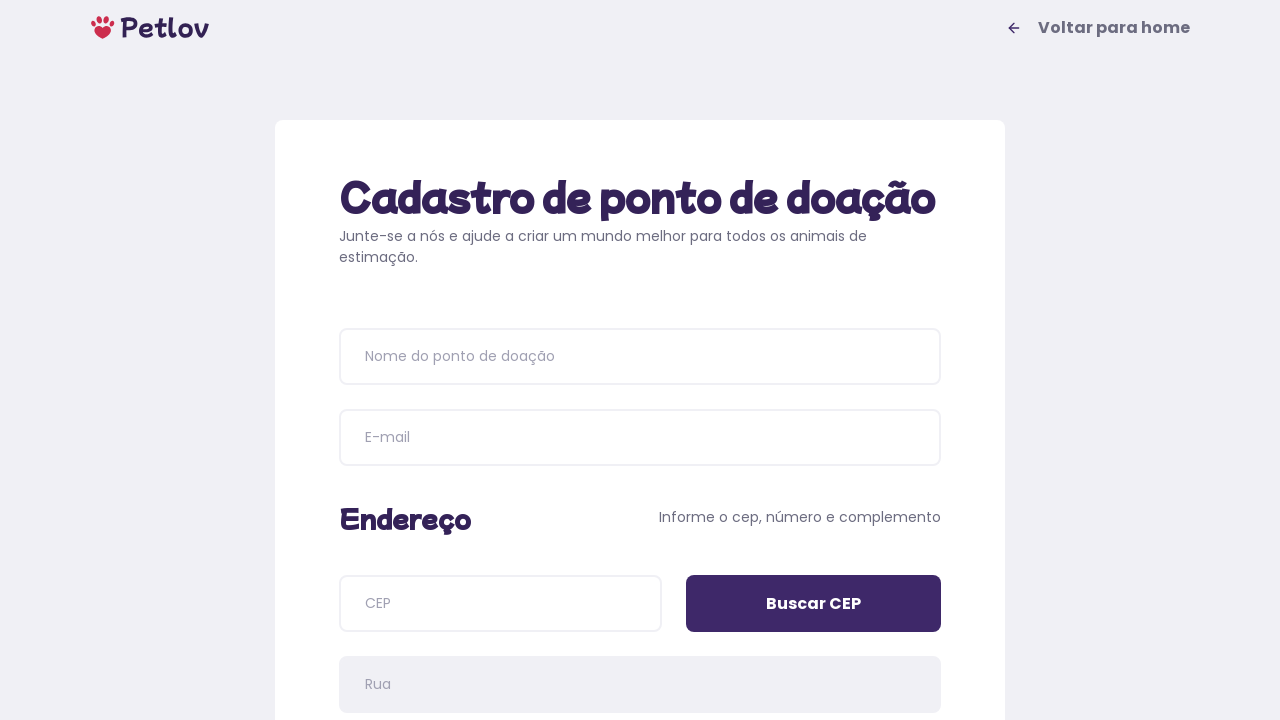

Waited for h1 heading to load
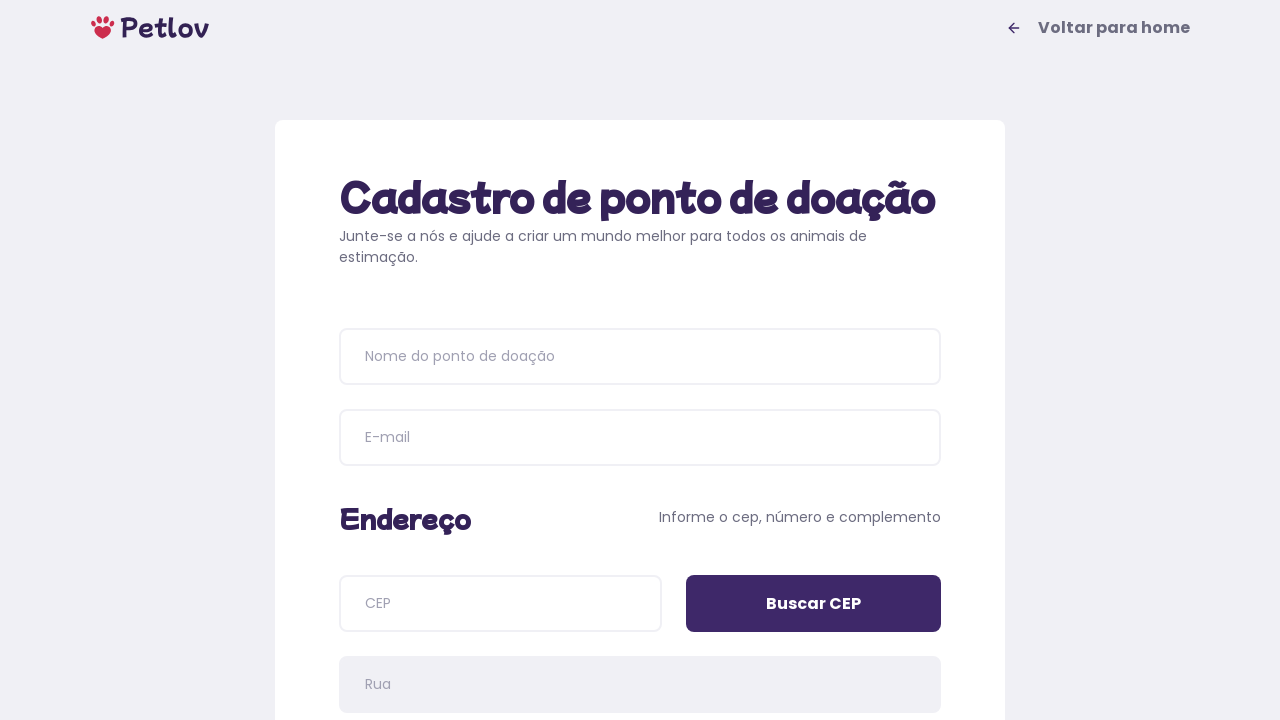

Verified page heading contains 'Cadastro de ponto de doação'
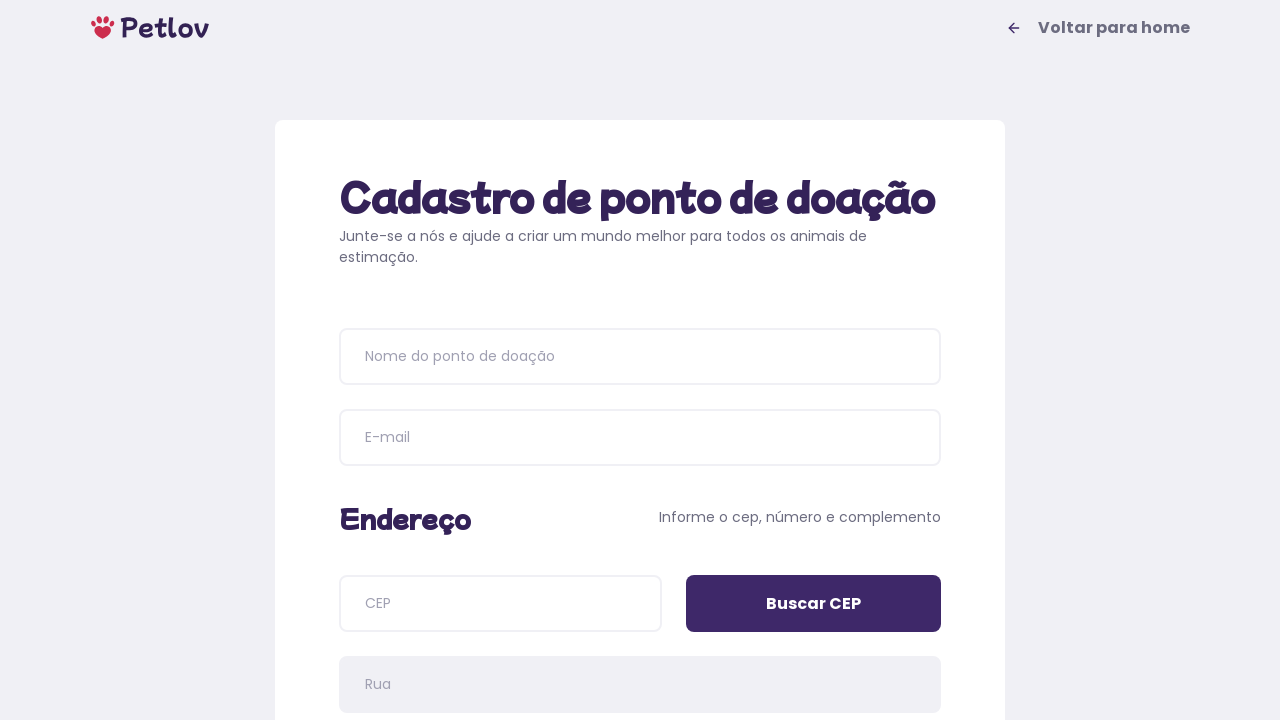

Filled donation point name with 'Estação Pet' on input[placeholder='Nome do ponto de doação']
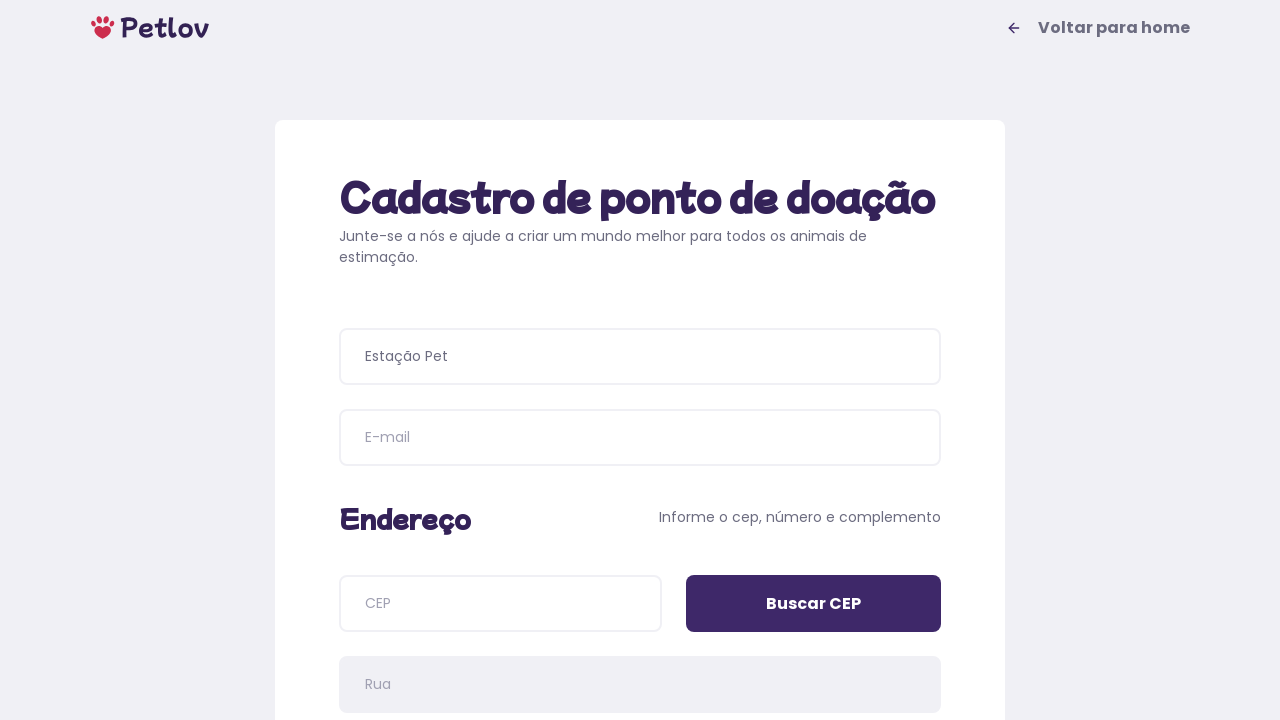

Filled email field with 'marcos@petpoint.com' on input[name='email']
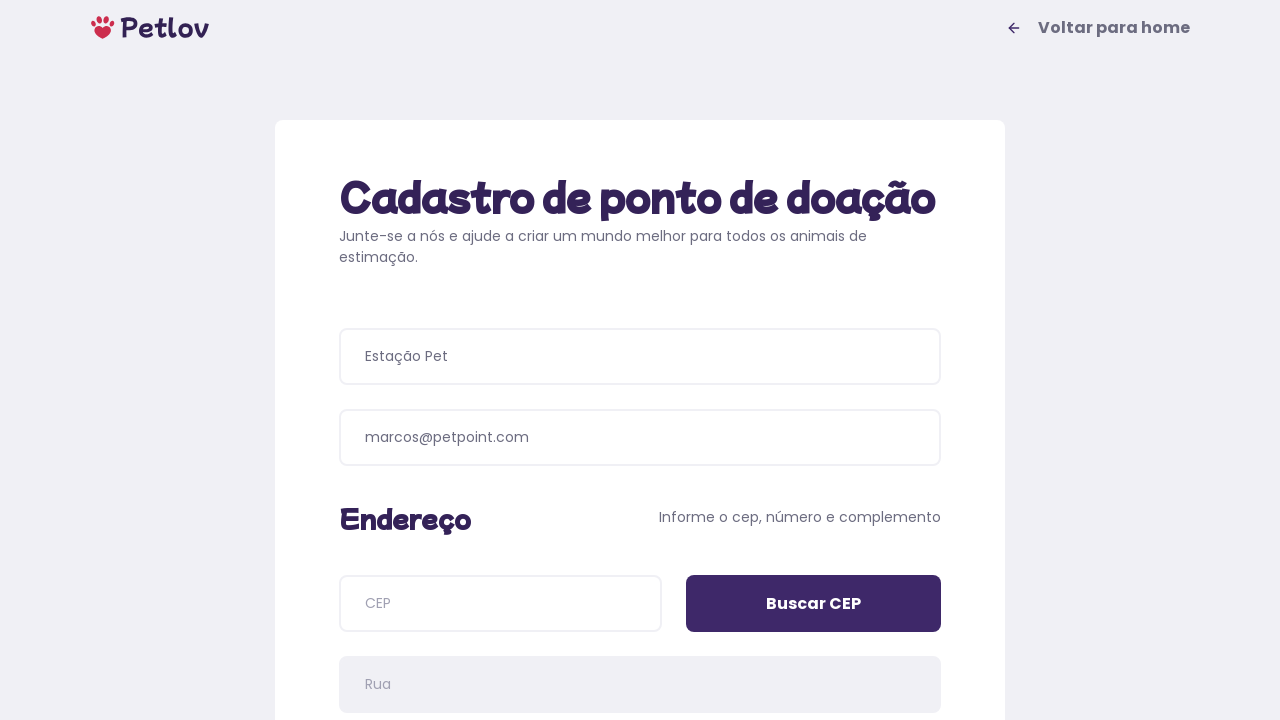

Filled postal code (CEP) with '04534011' on input[name='cep']
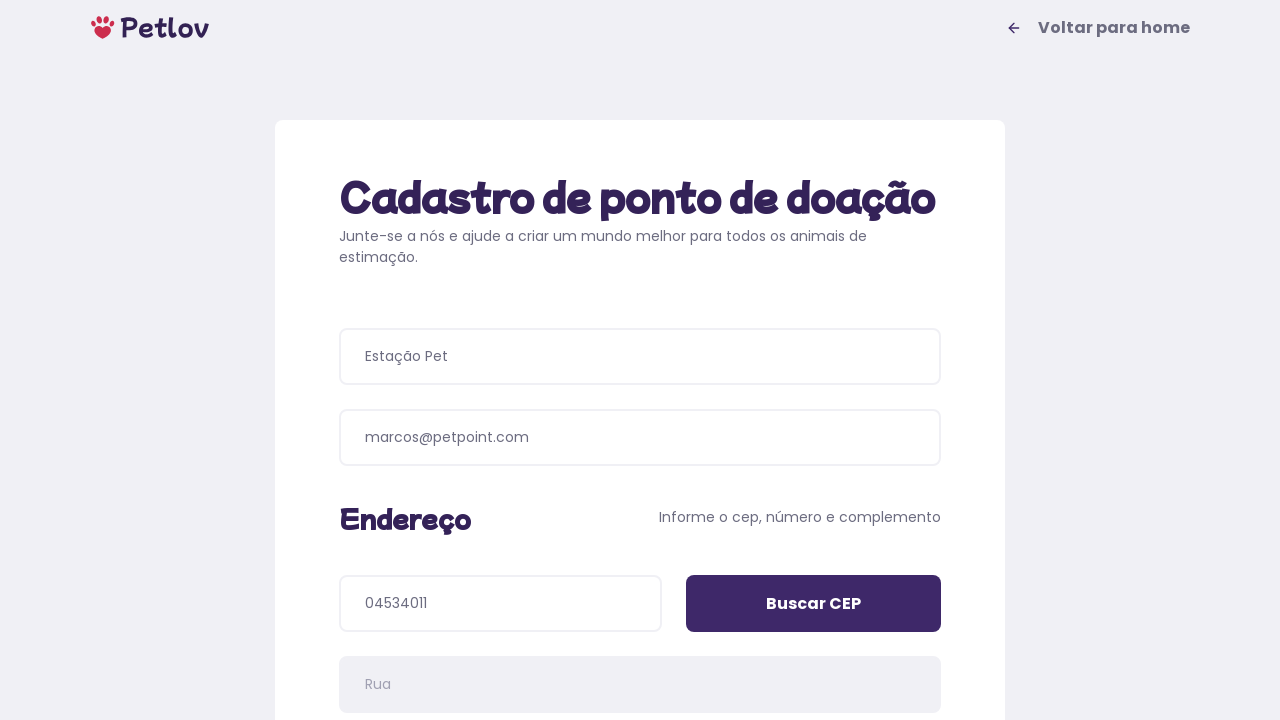

Clicked CEP search button at (814, 604) on input[value='Buscar CEP']
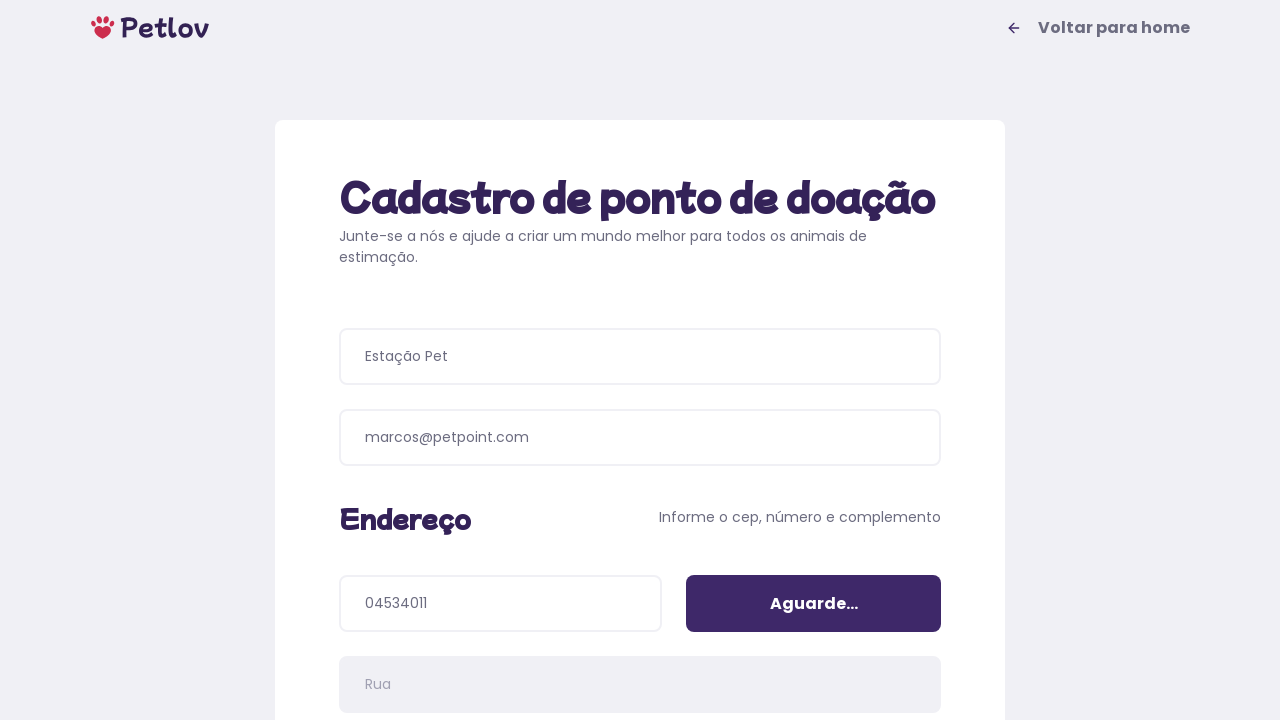

Filled address number with '1000' on input[name='addressNumber']
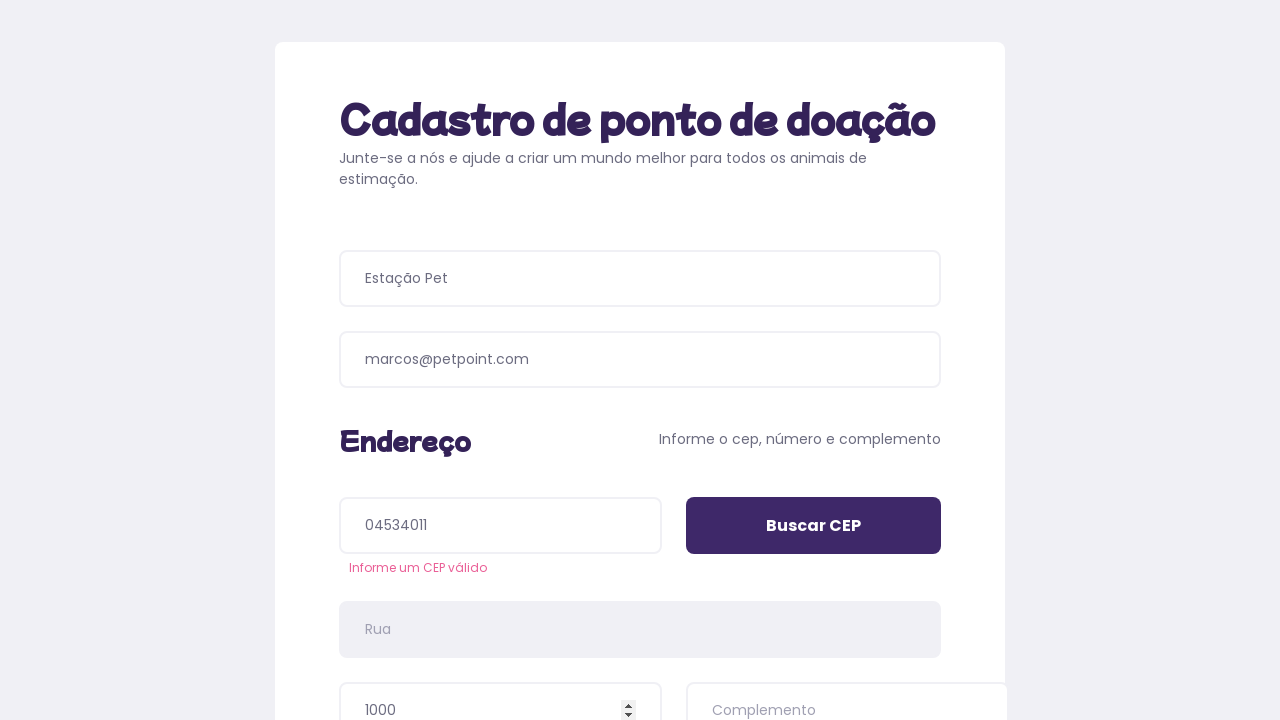

Filled address details with 'Ao lado da padaria' on input[name='addressDetails']
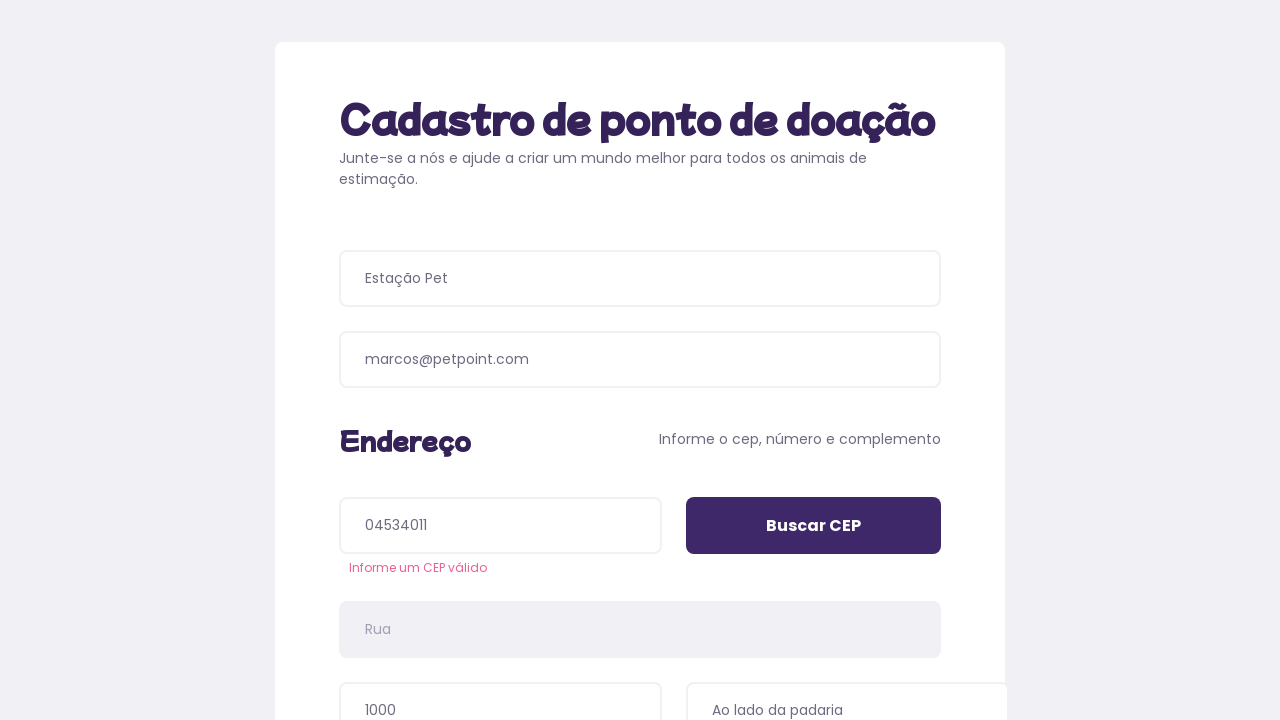

Selected 'Cachorros' (Dogs) pet type at (486, 390) on //span[text()="Cachorros"]/..
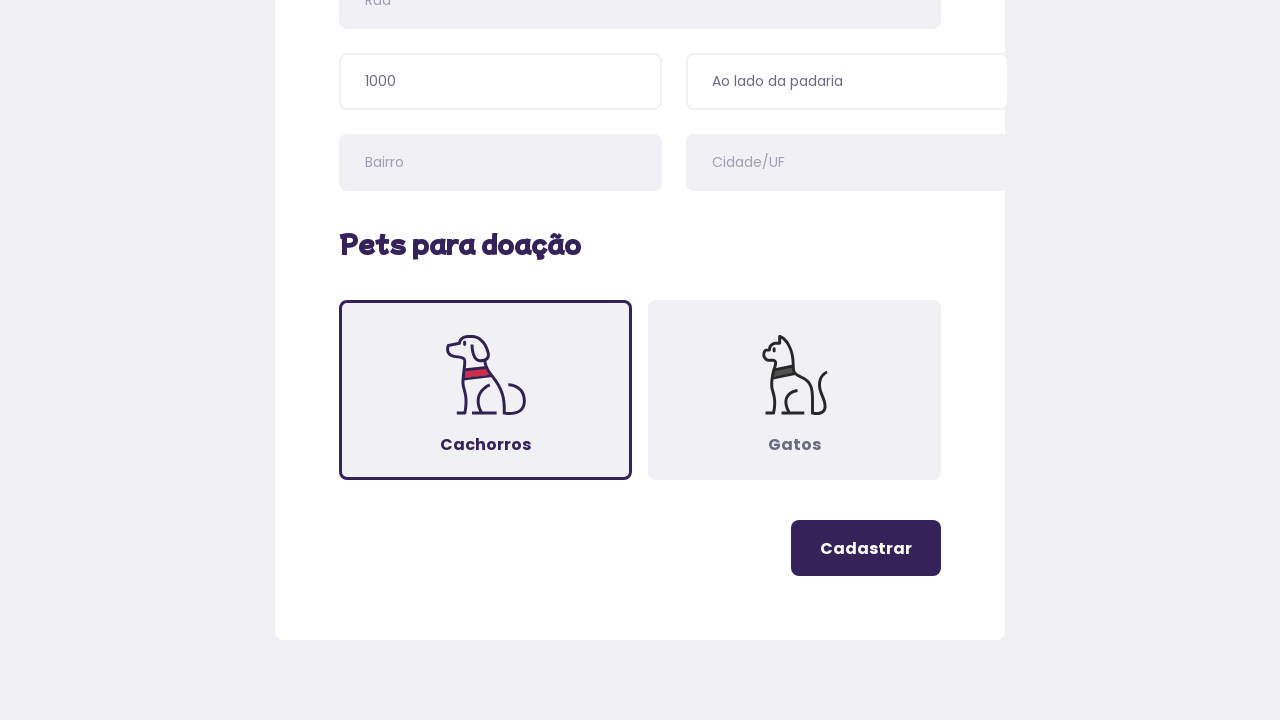

Clicked register button to submit form at (866, 548) on .button-register
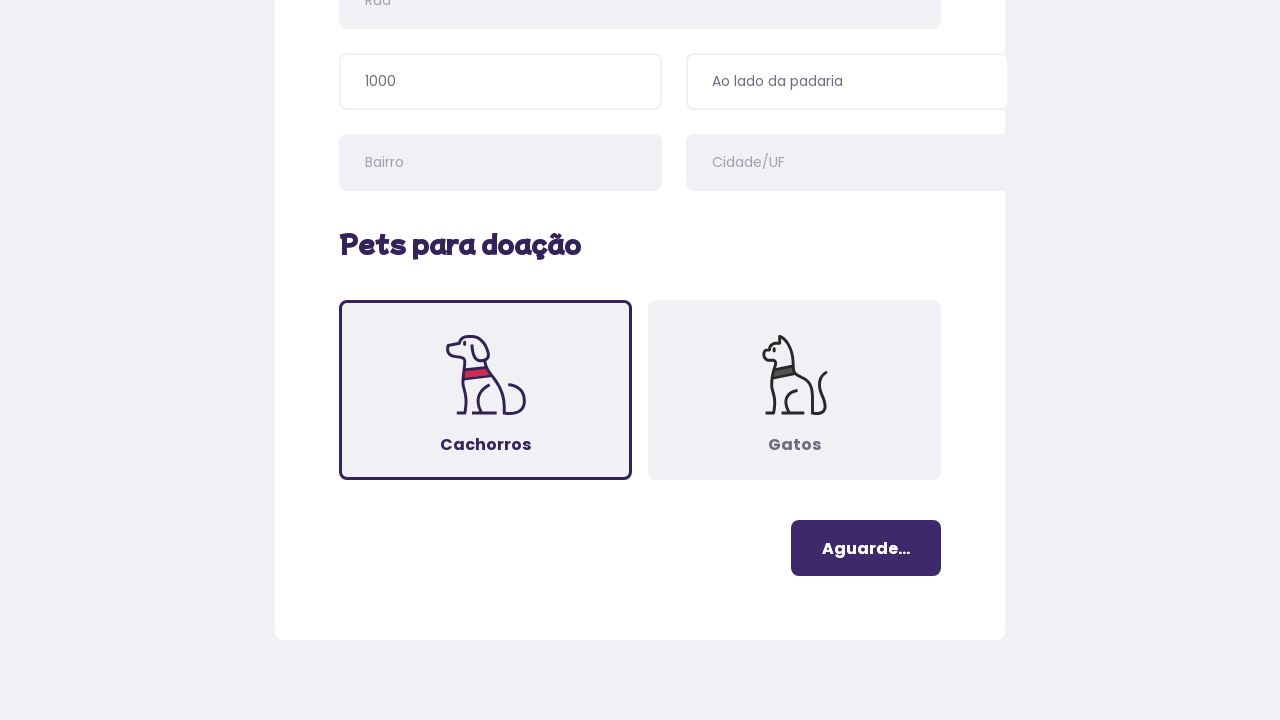

Success message element loaded
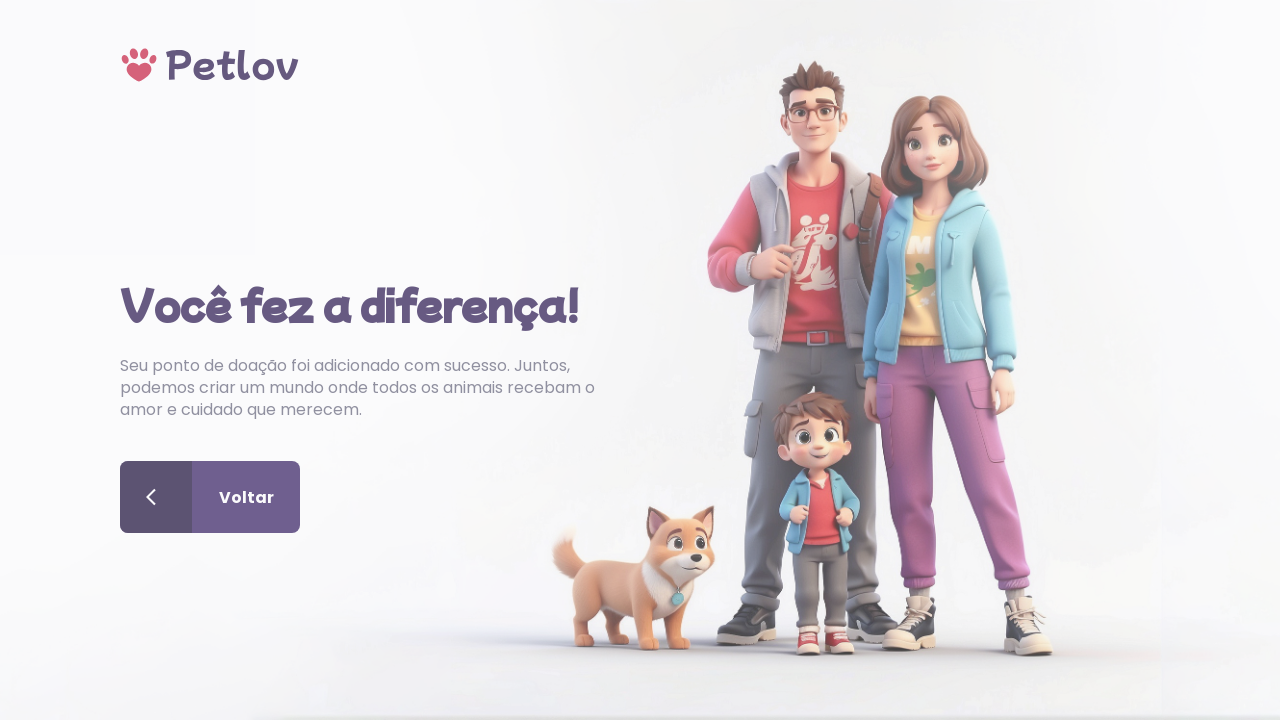

Retrieved success message text
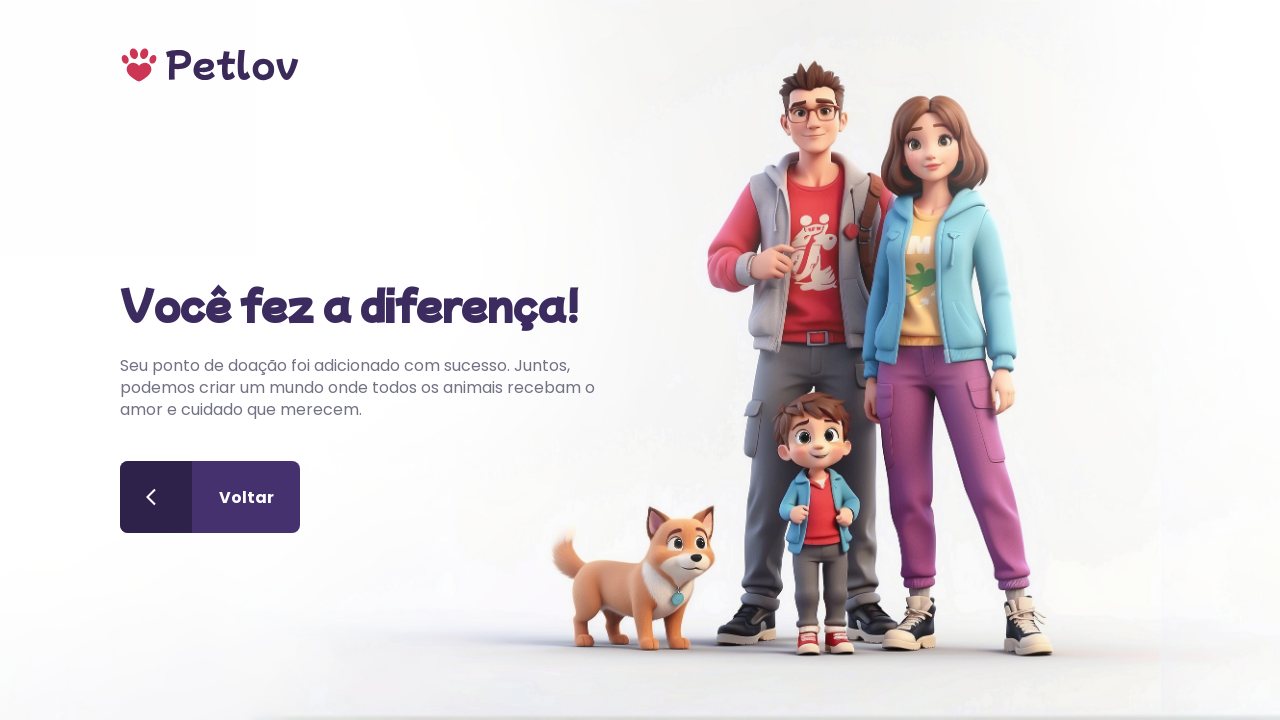

Verified success message contains 'Seu ponto de doação foi adicionado com sucesso'
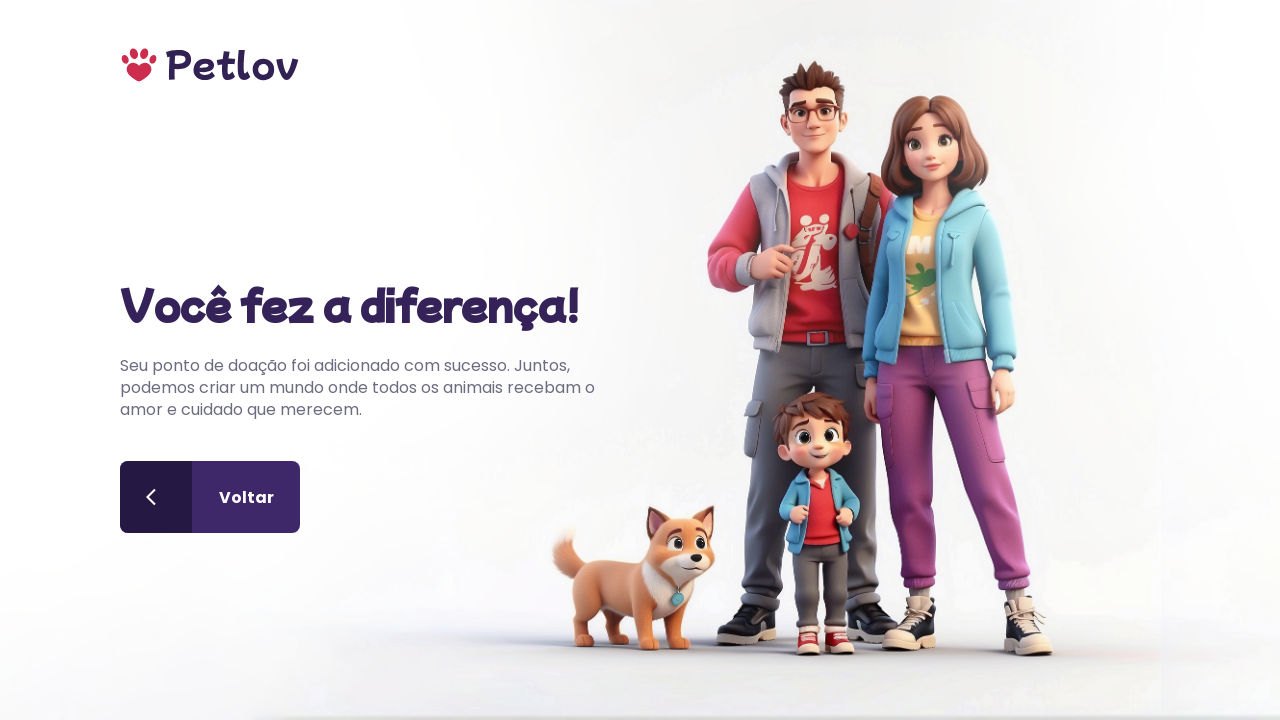

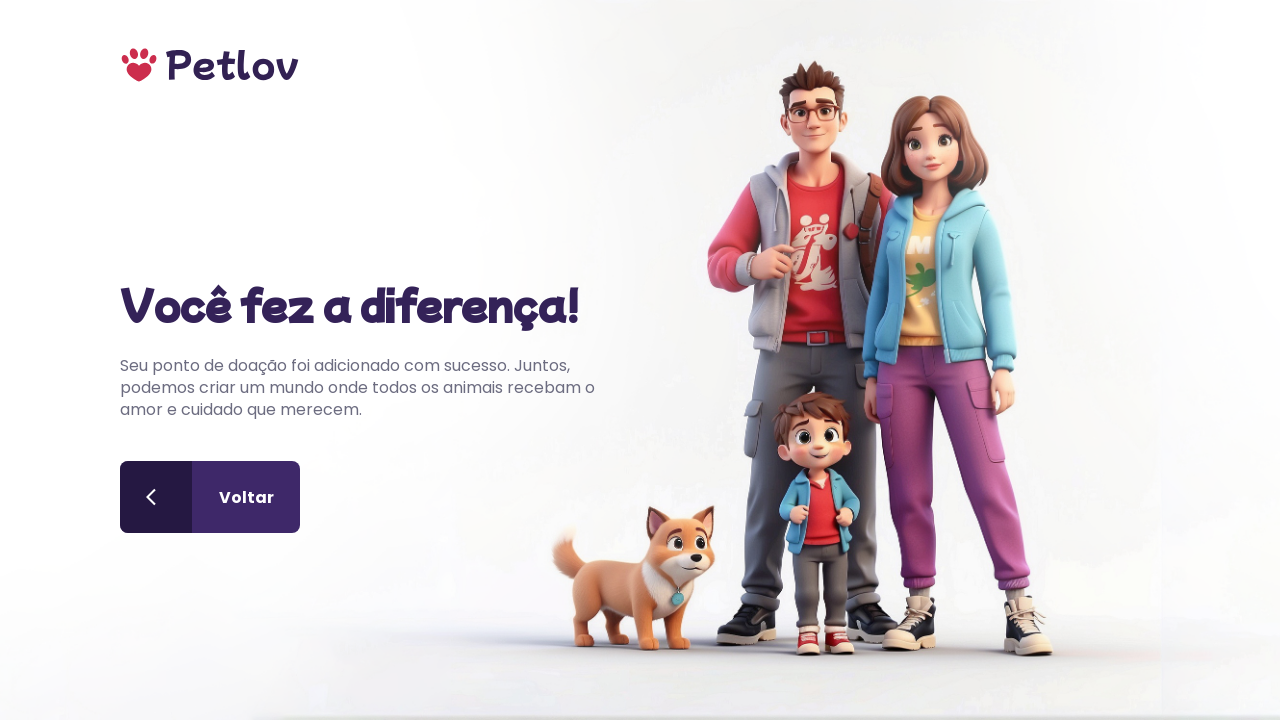